Tests various mouse click interactions including double-click, right-click, and regular click on different buttons

Starting URL: https://demoqa.com/buttons

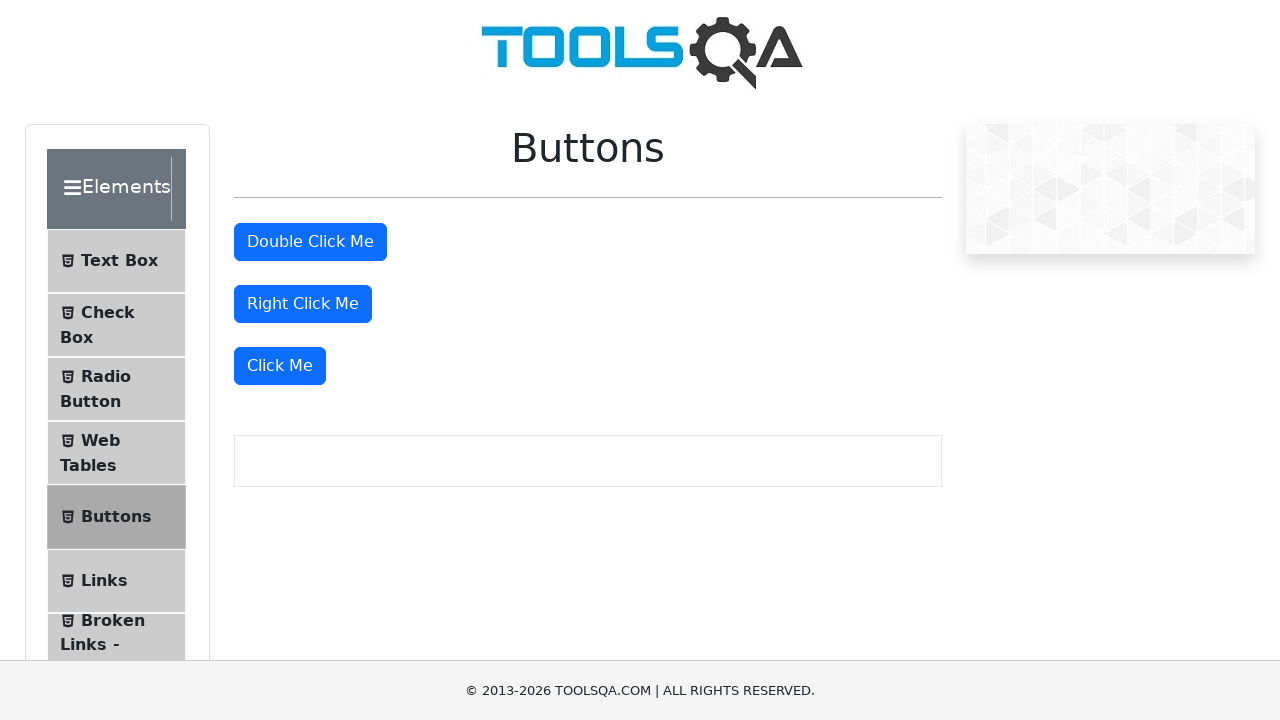

Double-clicked the double-click button at (310, 242) on #doubleClickBtn
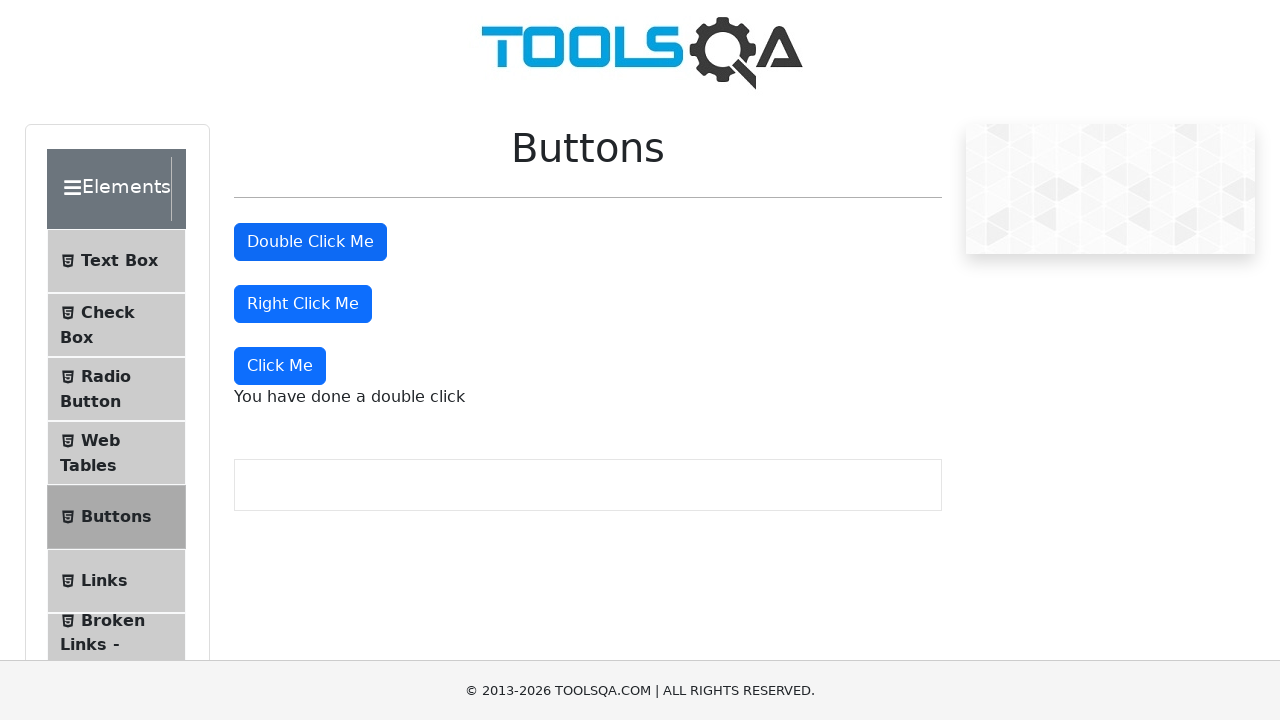

Right-clicked the right-click button at (303, 304) on #rightClickBtn
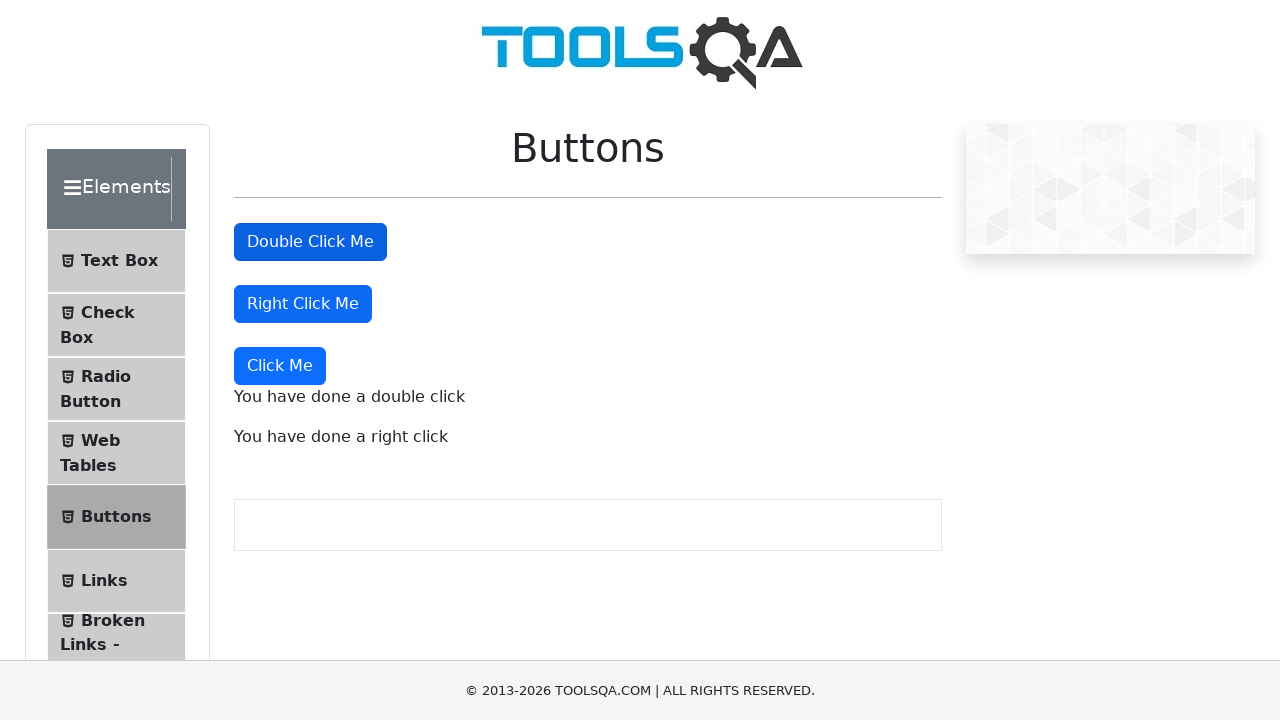

Clicked the 'Click Me' button at (280, 366) on xpath=//button[text()='Click Me']
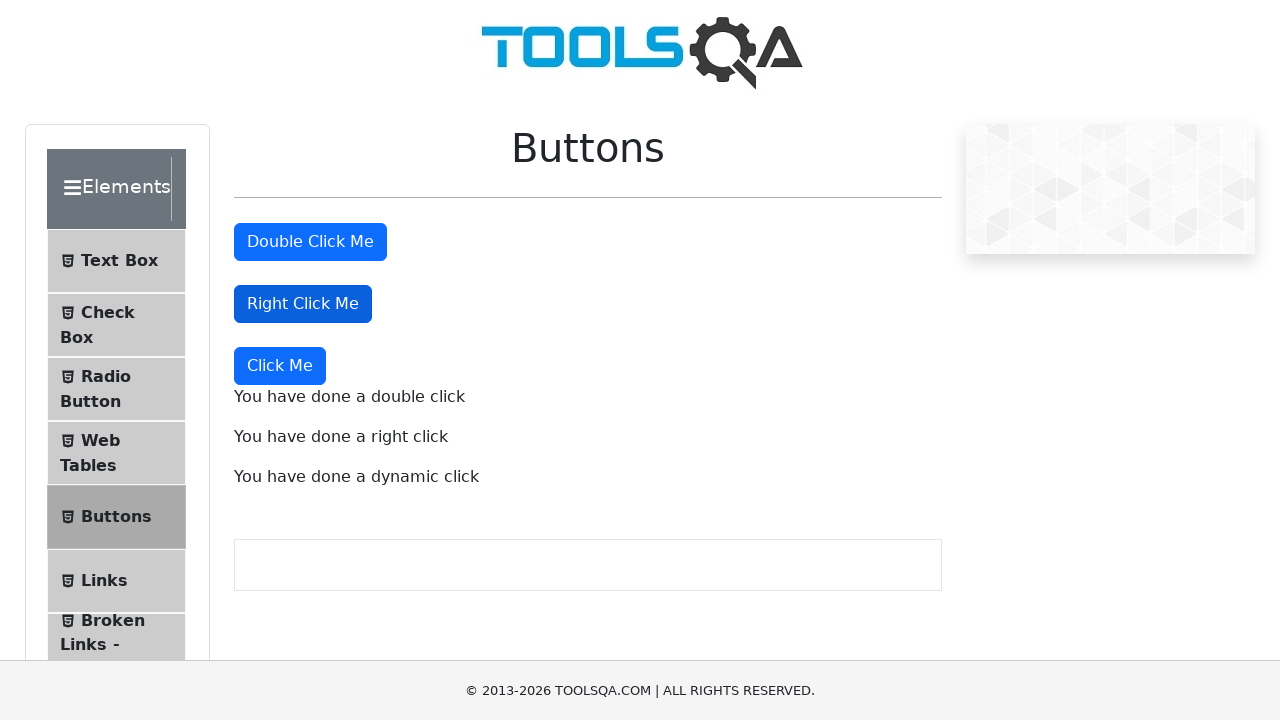

Hovered over the double-click button at (310, 242) on #doubleClickBtn
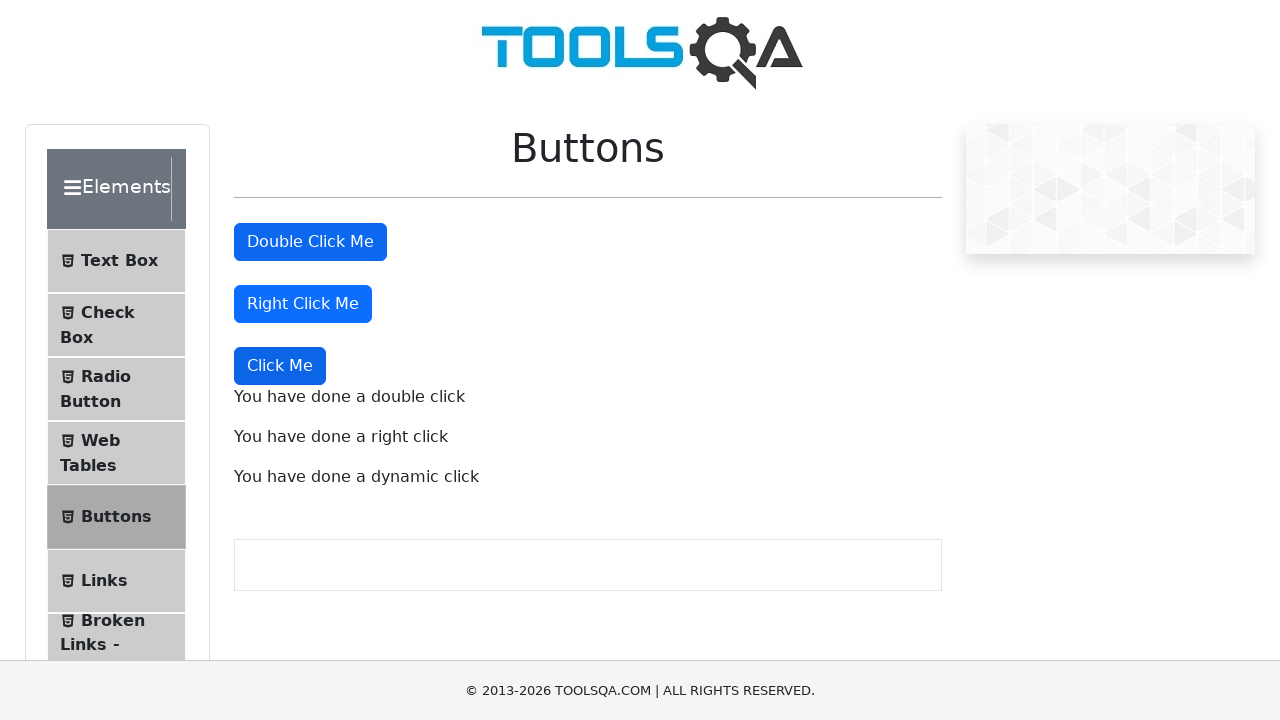

Double-clicked the double-click button after hover at (310, 242) on #doubleClickBtn
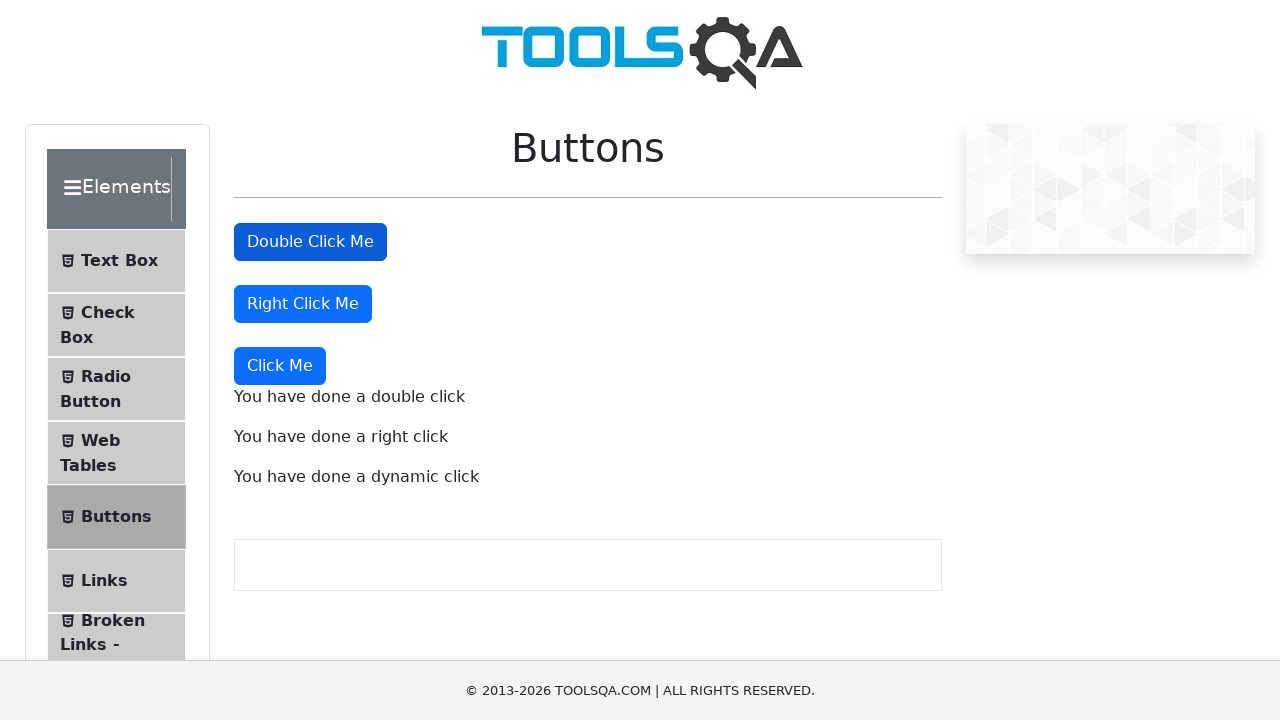

Hovered over the right-click button at (303, 304) on #rightClickBtn
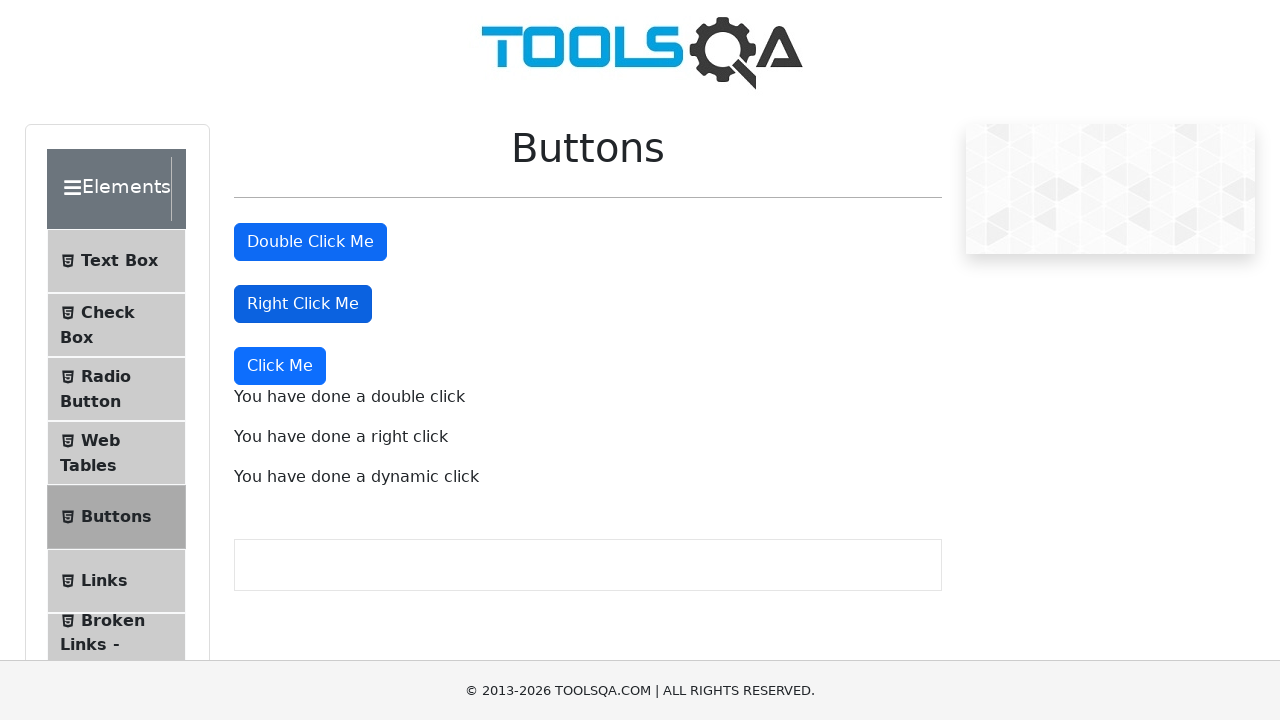

Right-clicked the right-click button after hover at (303, 304) on #rightClickBtn
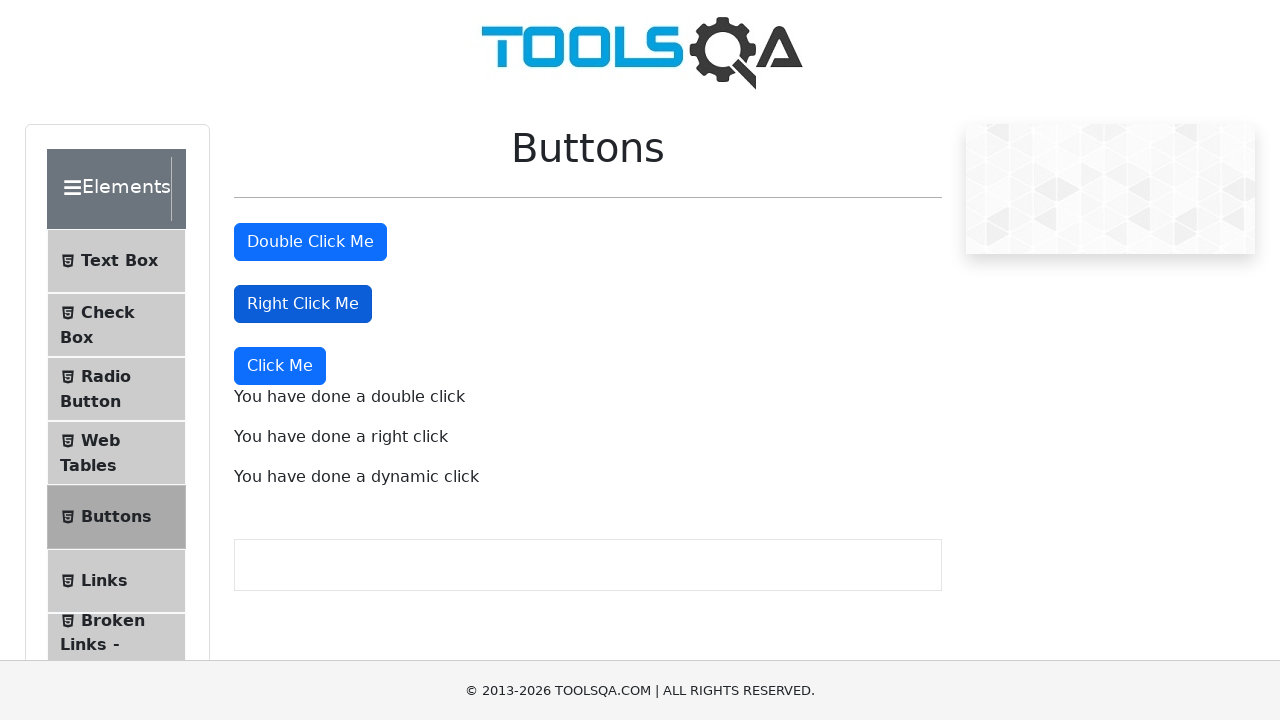

Hovered over the 'Click Me' button at (280, 366) on xpath=//button[text()='Click Me']
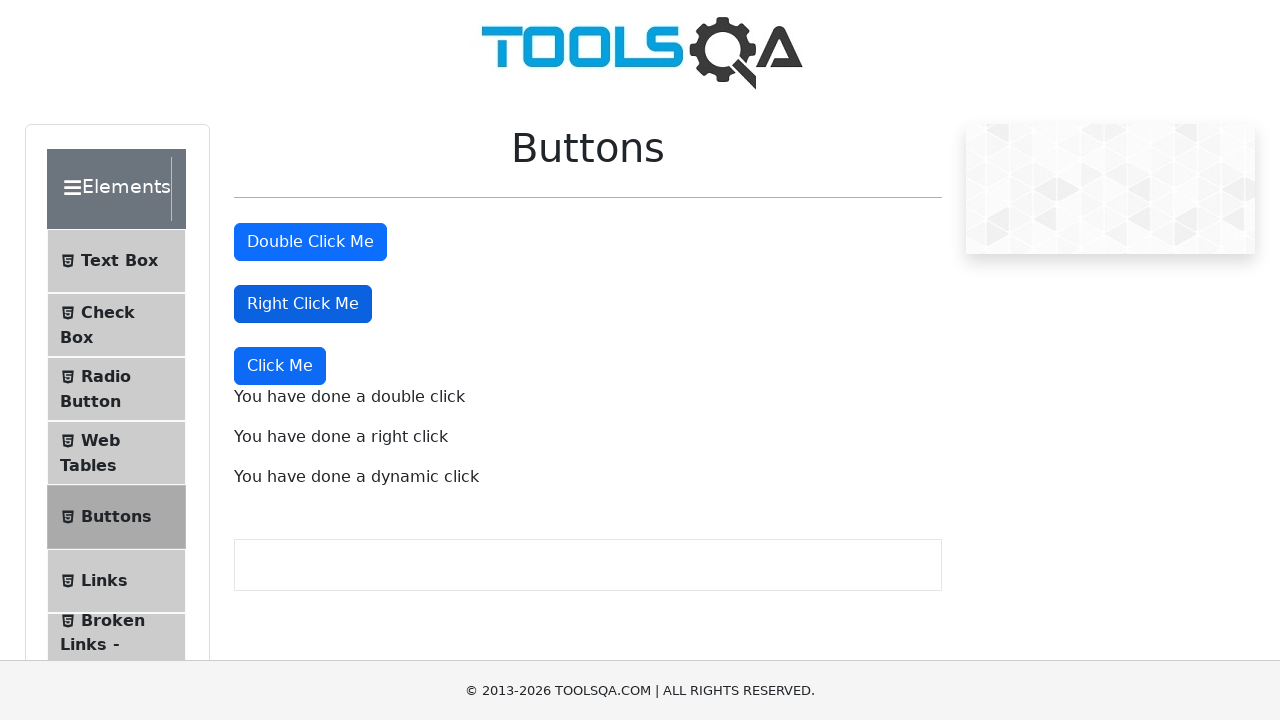

Clicked the 'Click Me' button after hover at (280, 366) on xpath=//button[text()='Click Me']
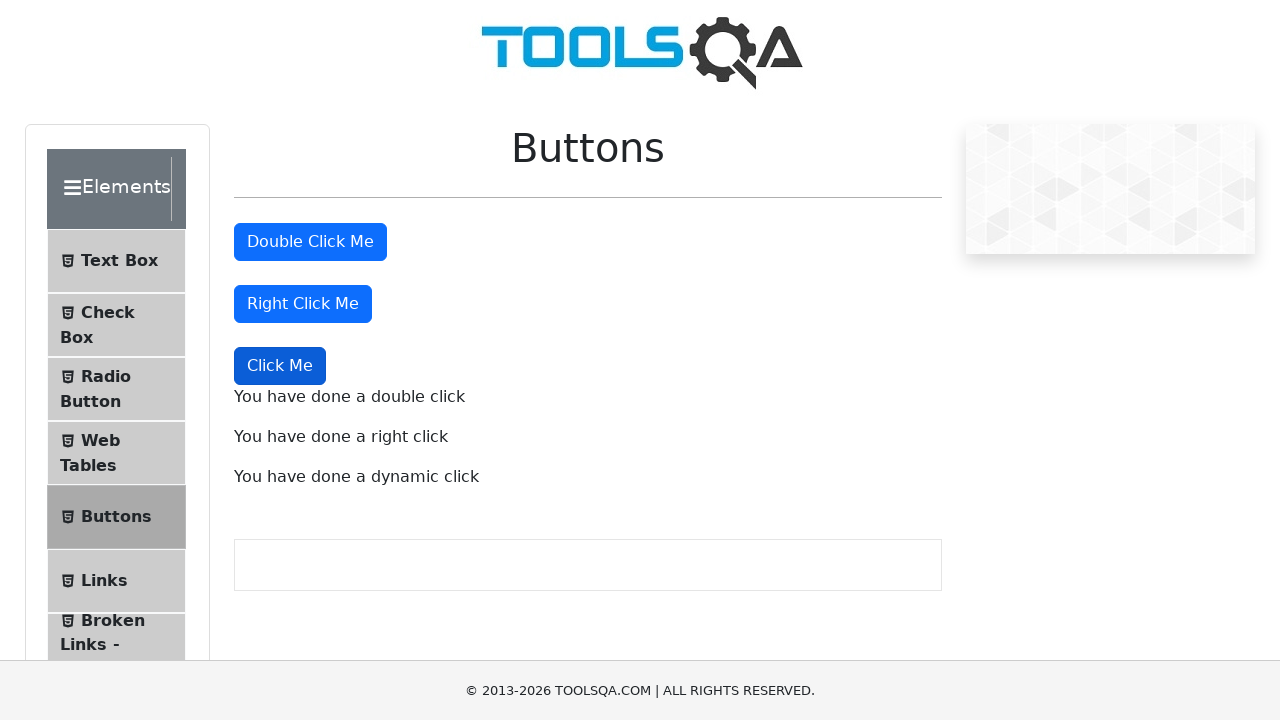

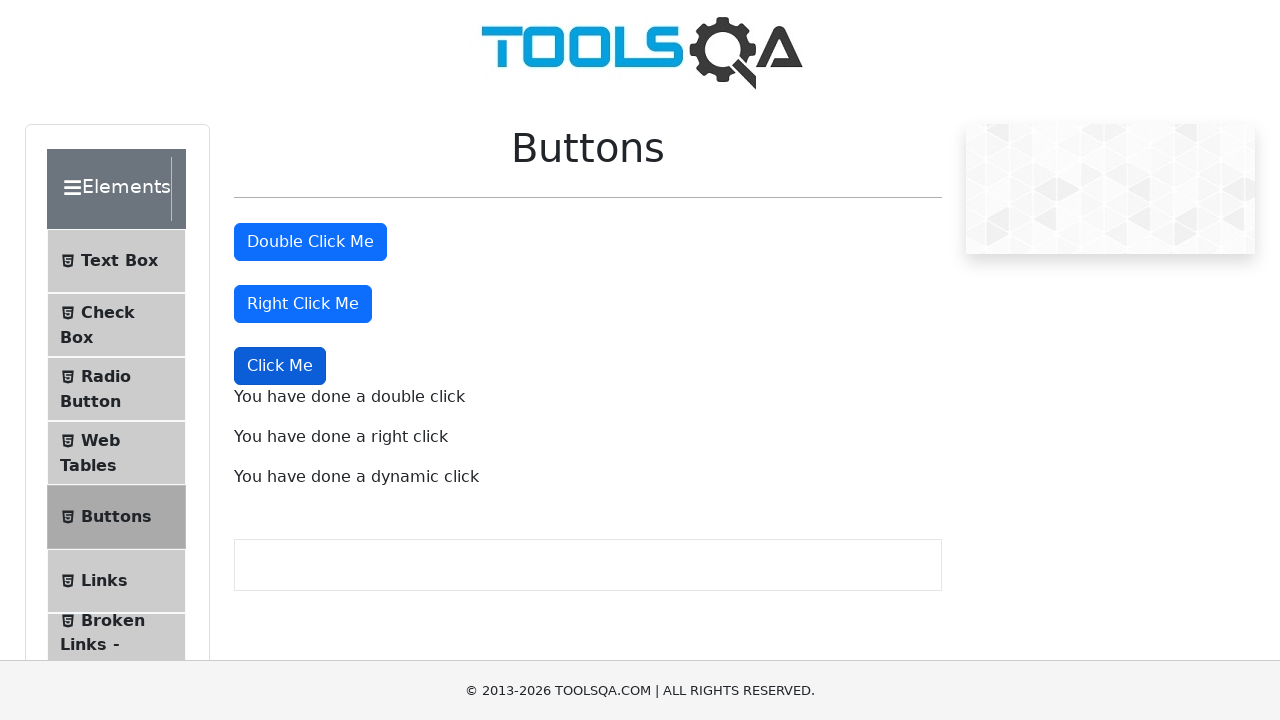